Tests dynamic data loading by clicking a button to load new user information and verifying the data appears

Starting URL: https://syntaxprojects.com/dynamic-data-loading-demo.php

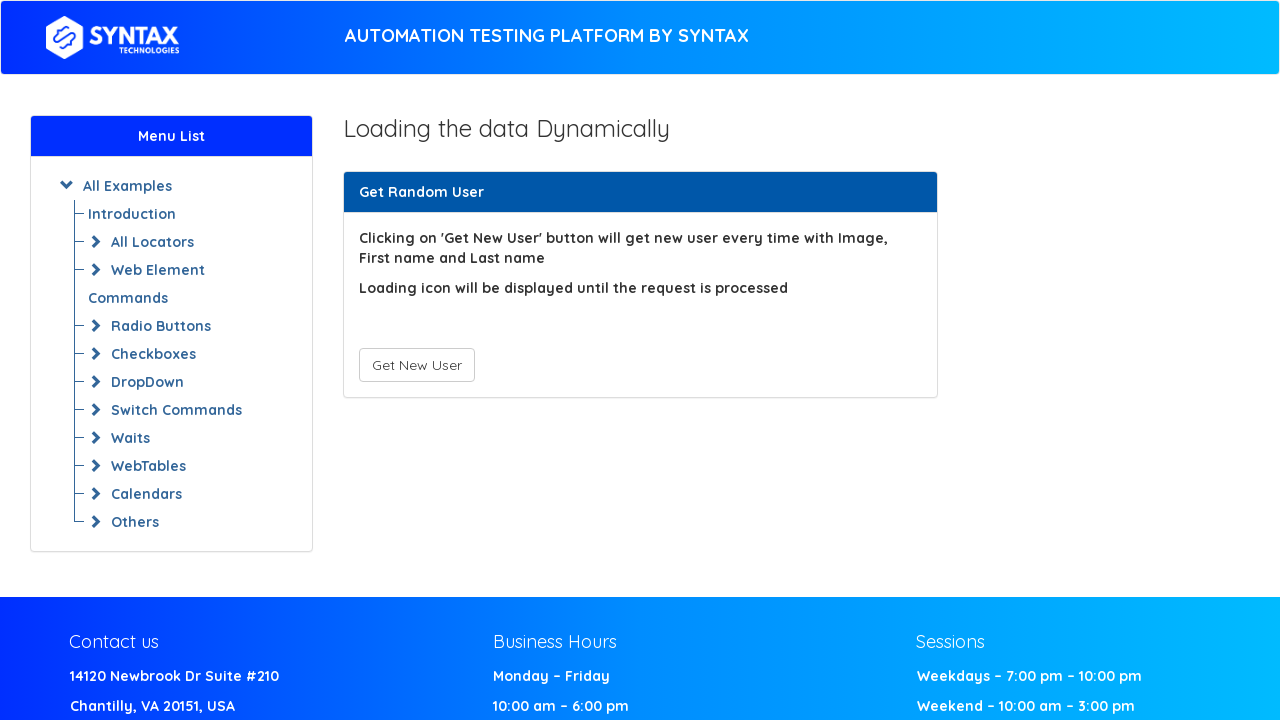

Navigated to dynamic data loading demo page
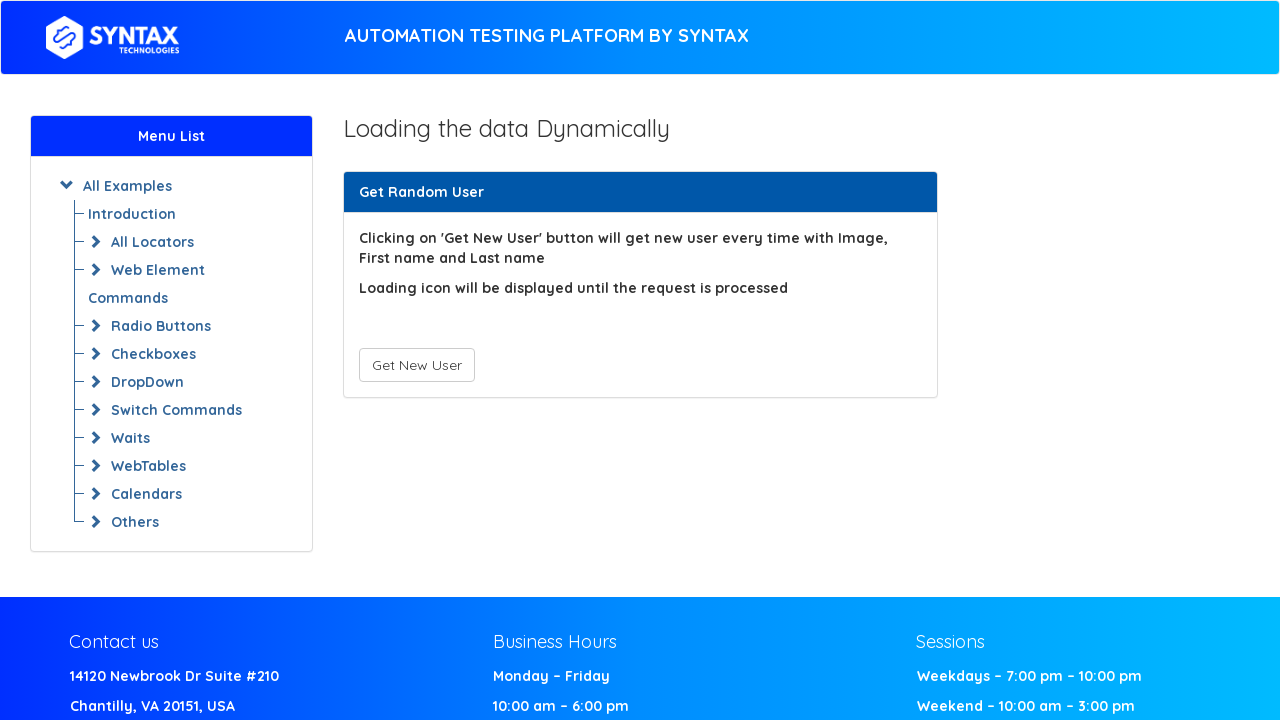

Clicked 'Get New User' button to trigger dynamic data loading at (416, 365) on xpath=//button[text()='Get New User']
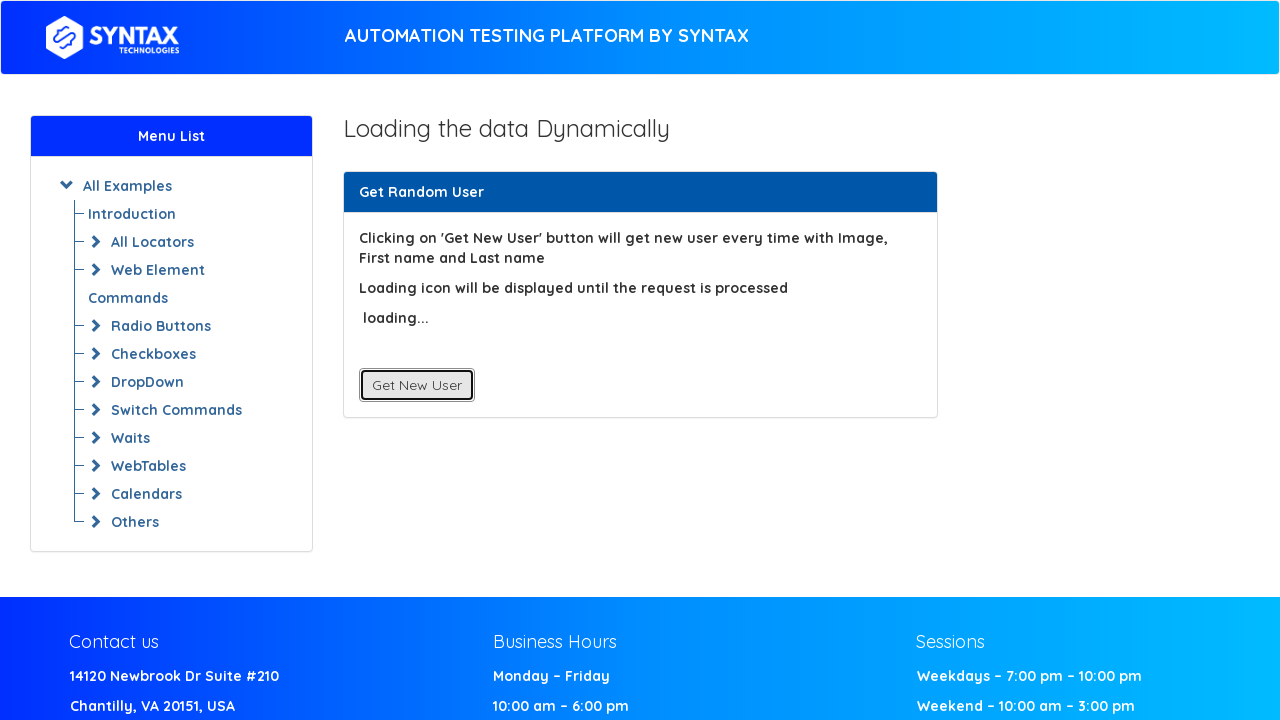

Waited for dynamically loaded user data to appear
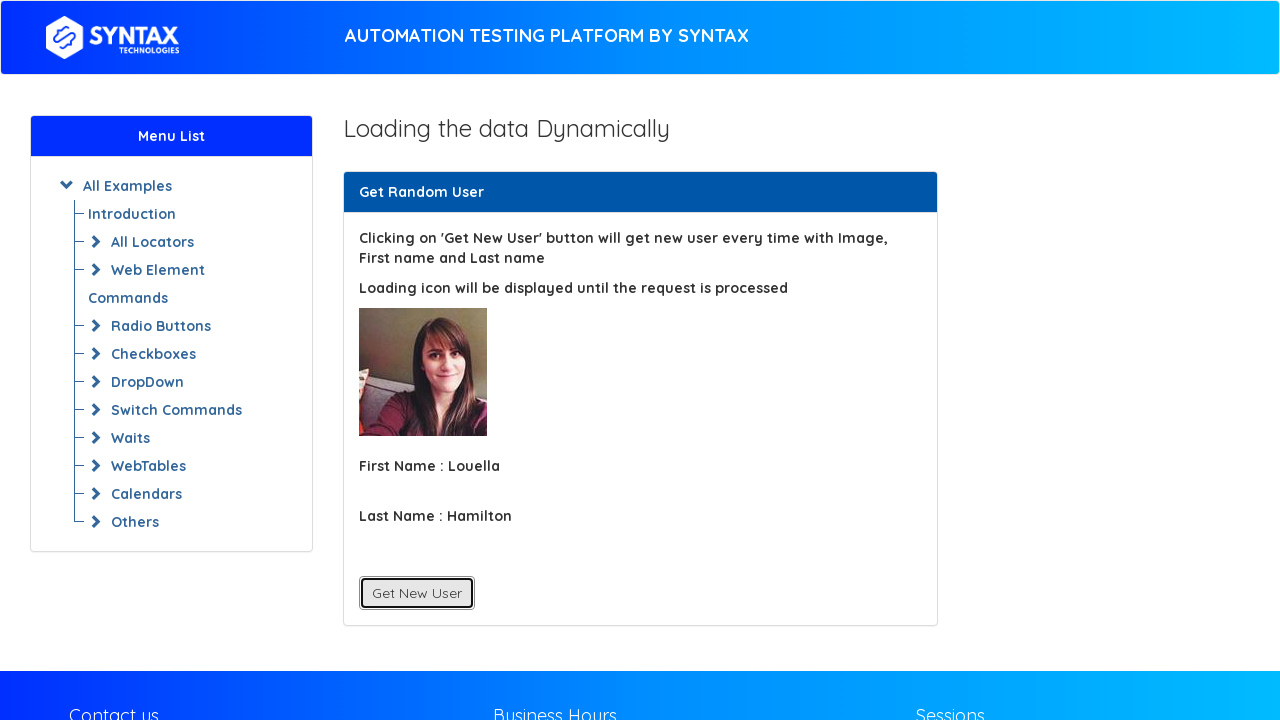

Located first name element
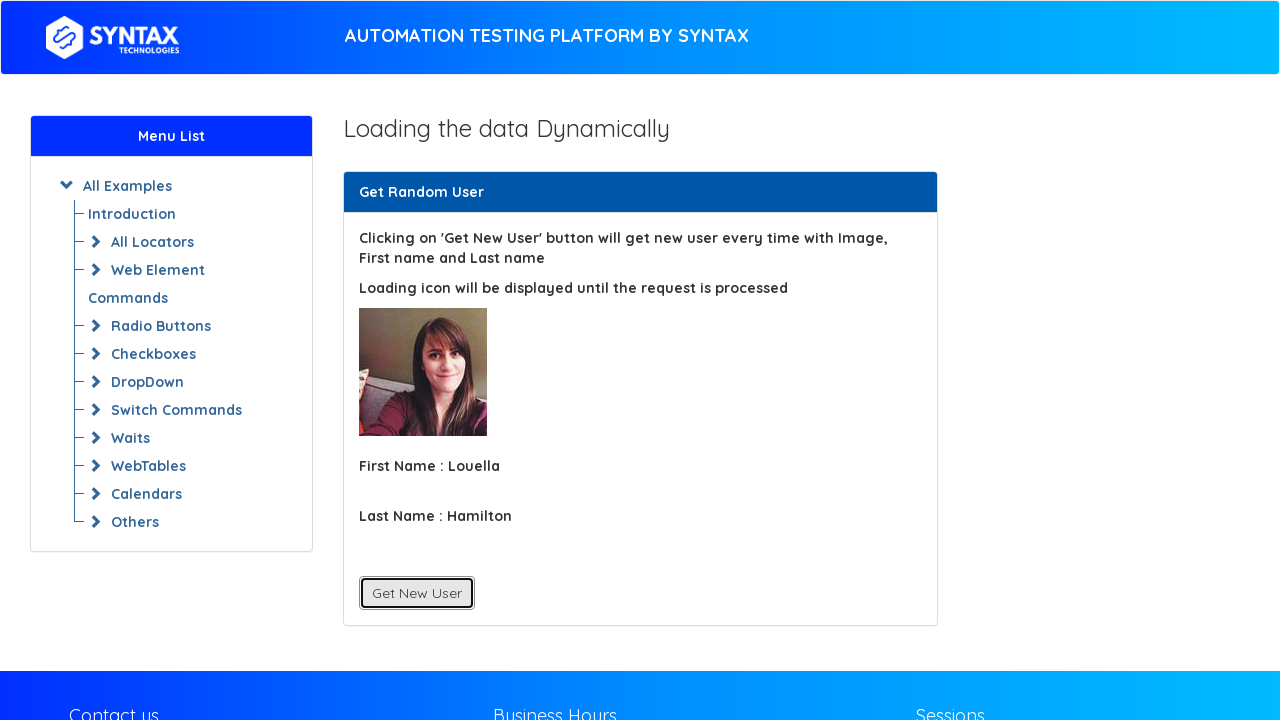

Retrieved first name text: First Name : Louella
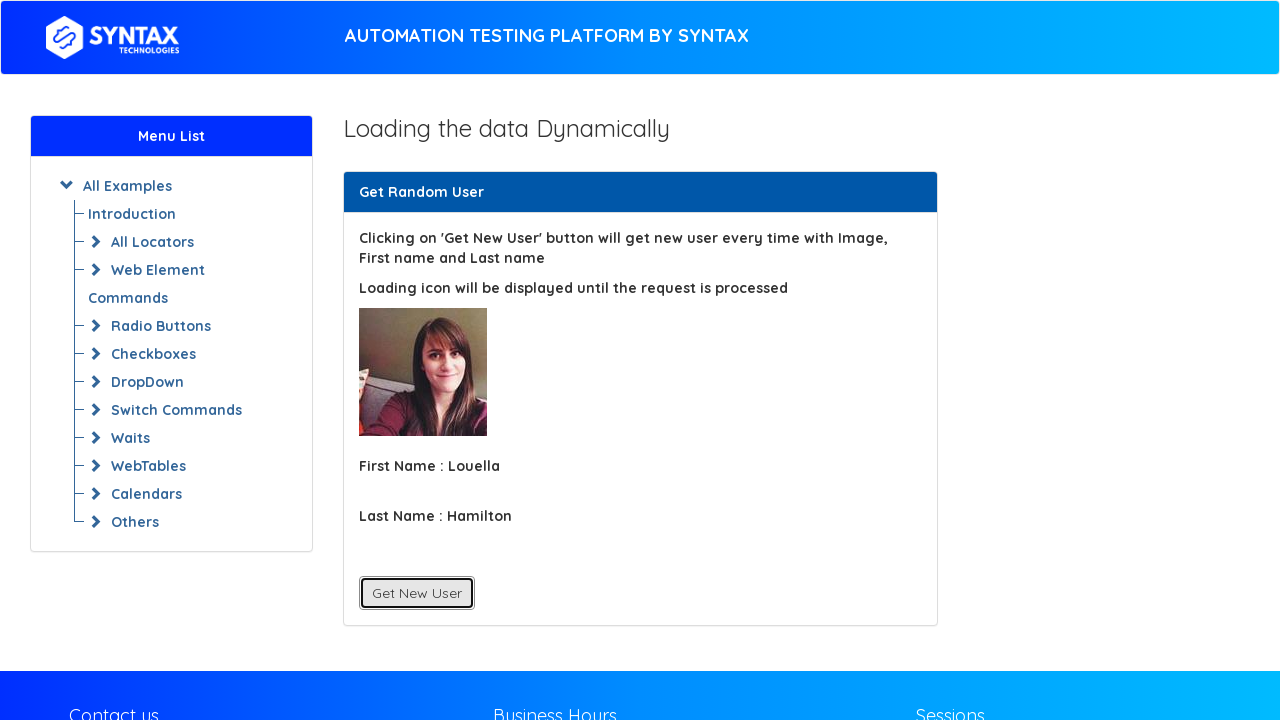

Printed first name text to console
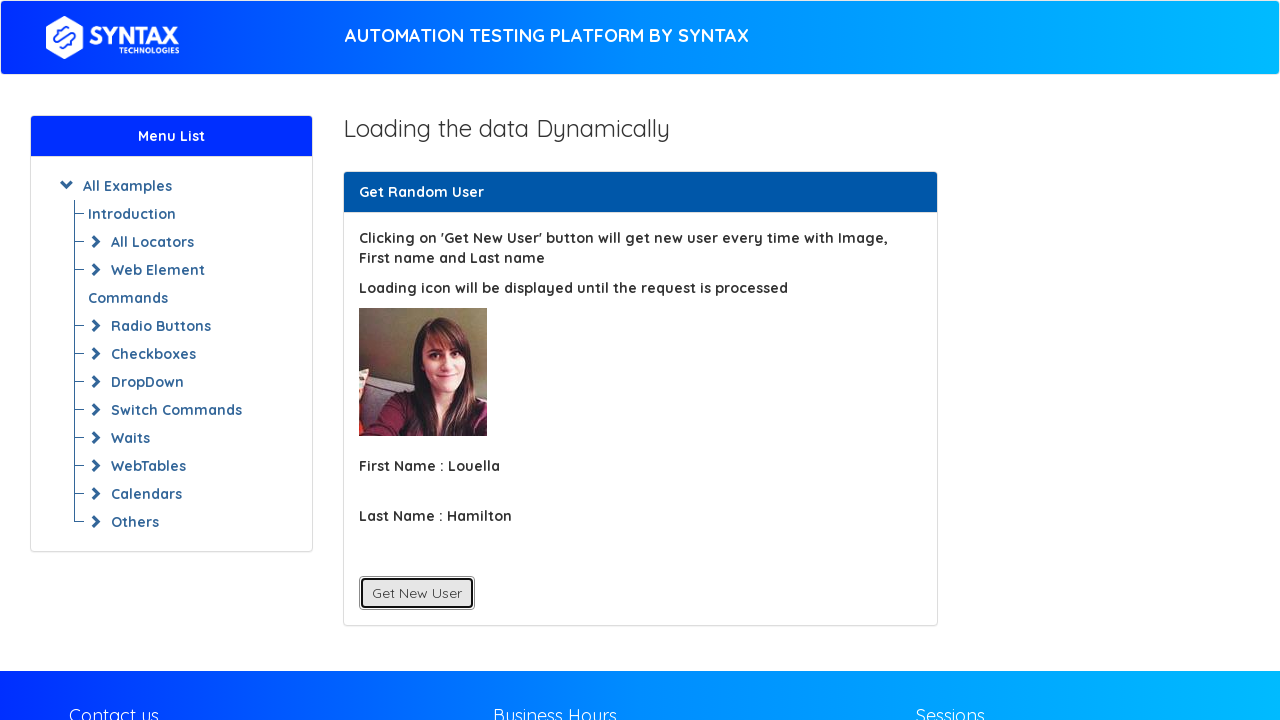

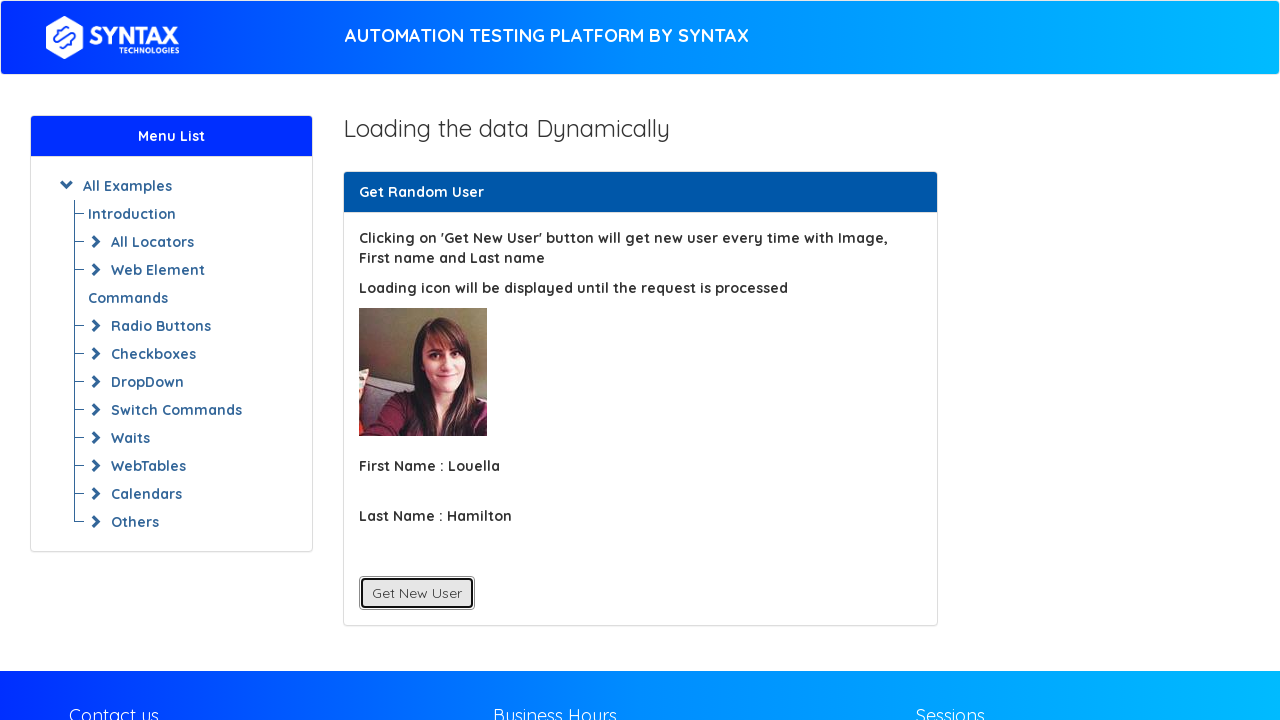